Clicks on the A/B Test link and verifies the page header text

Starting URL: https://the-internet.herokuapp.com/

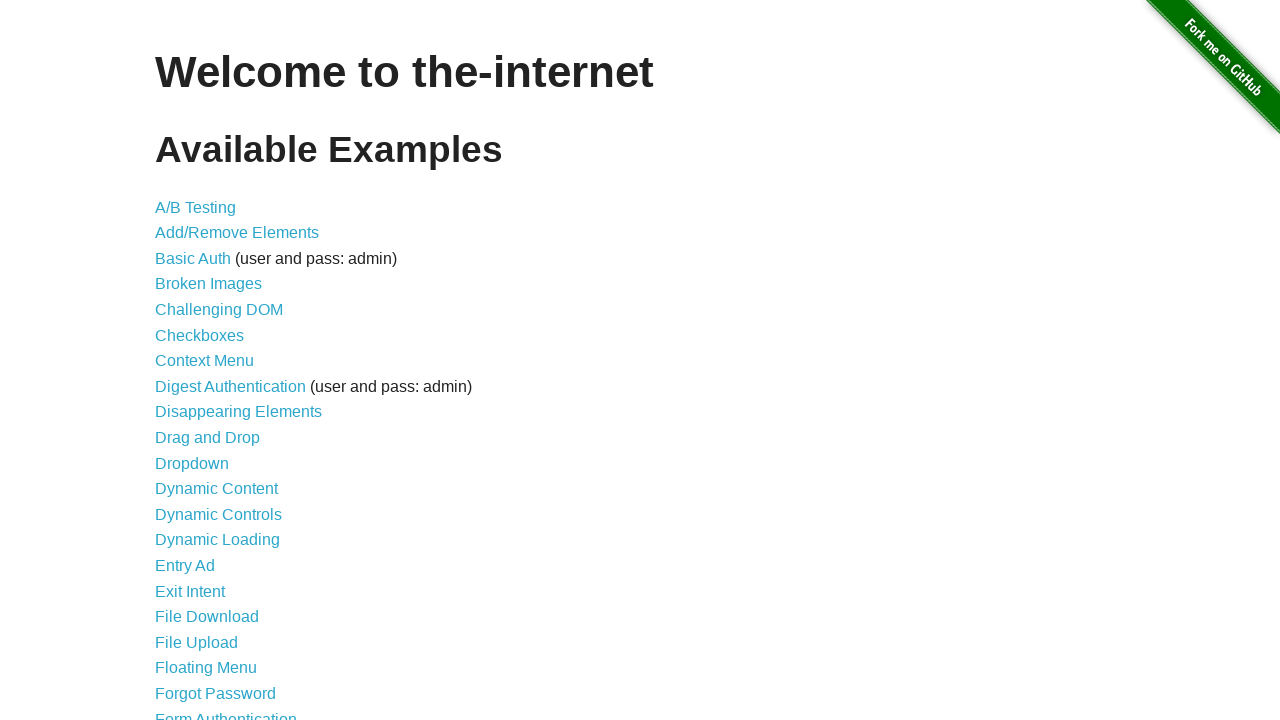

Clicked on the A/B Test link at (196, 207) on a[href='/abtest']
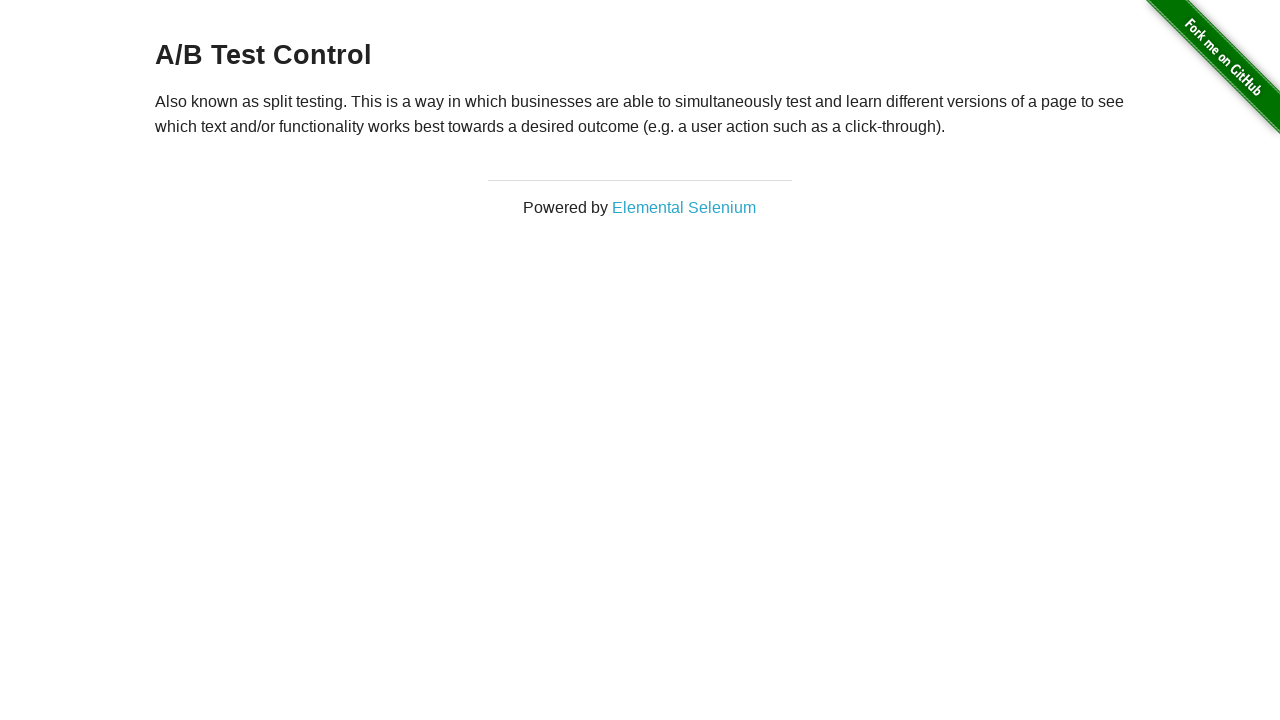

Located the page header element
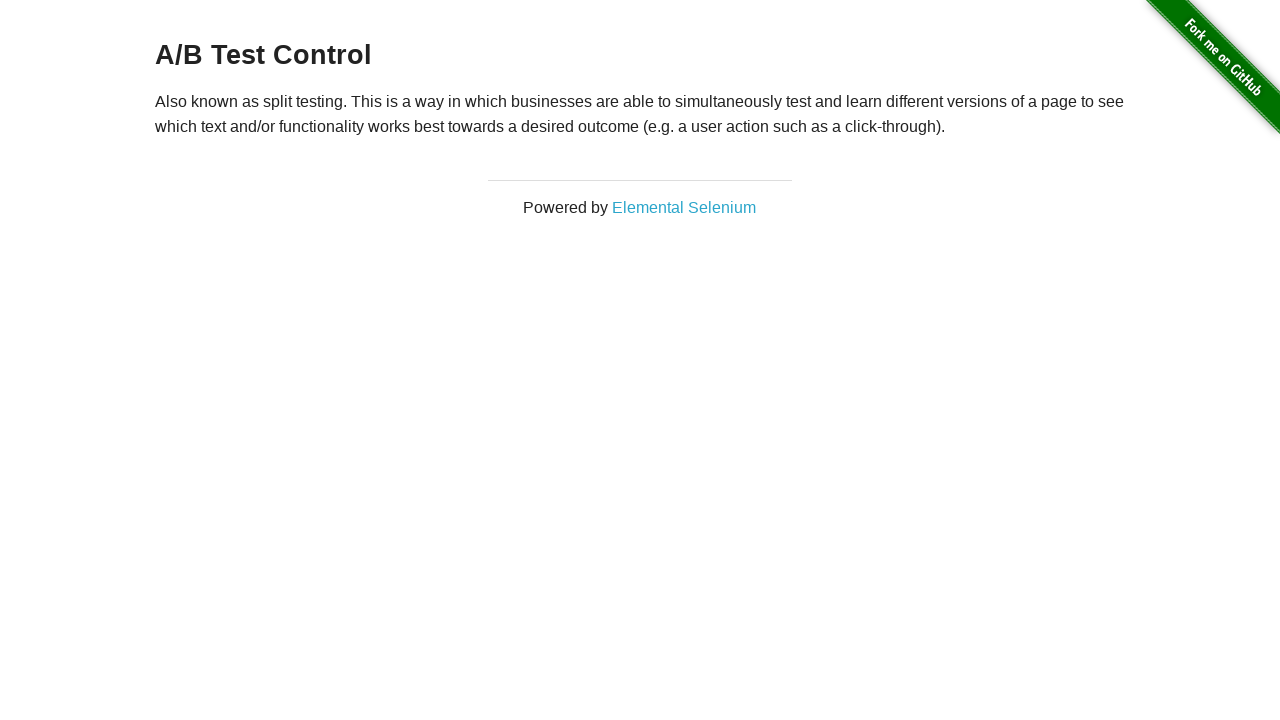

Verified page header text is 'A/B Test Control'
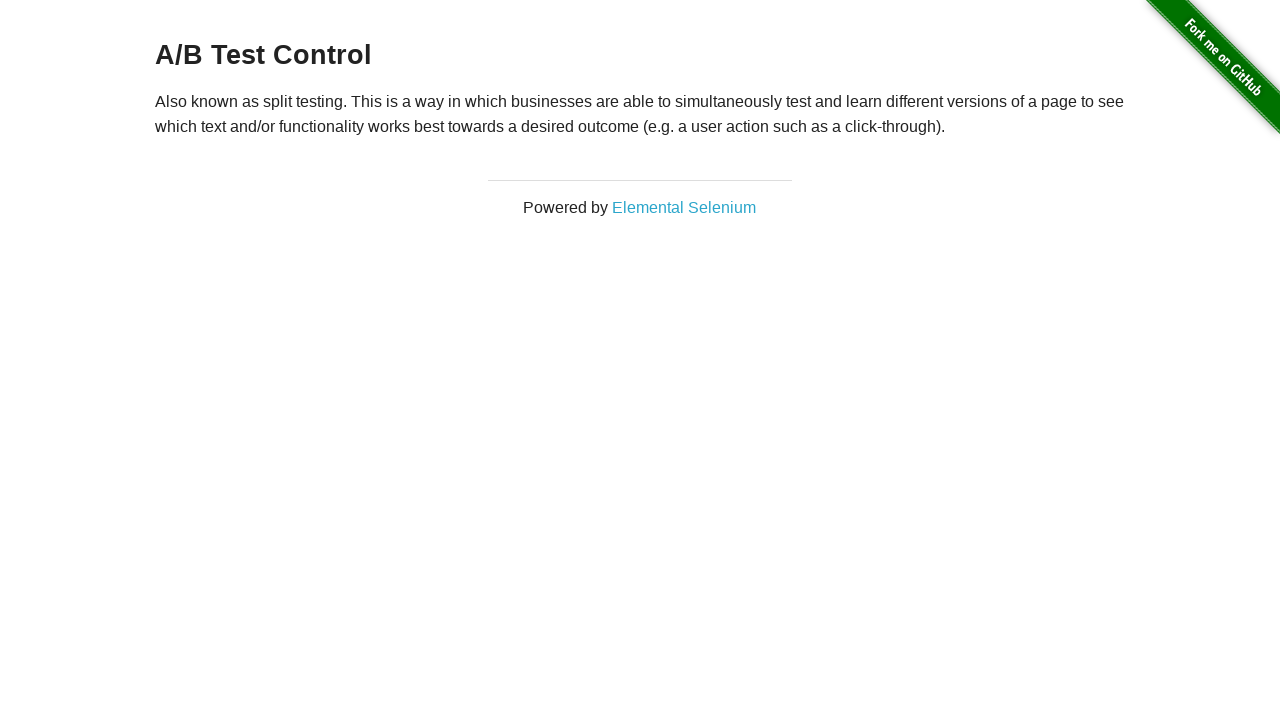

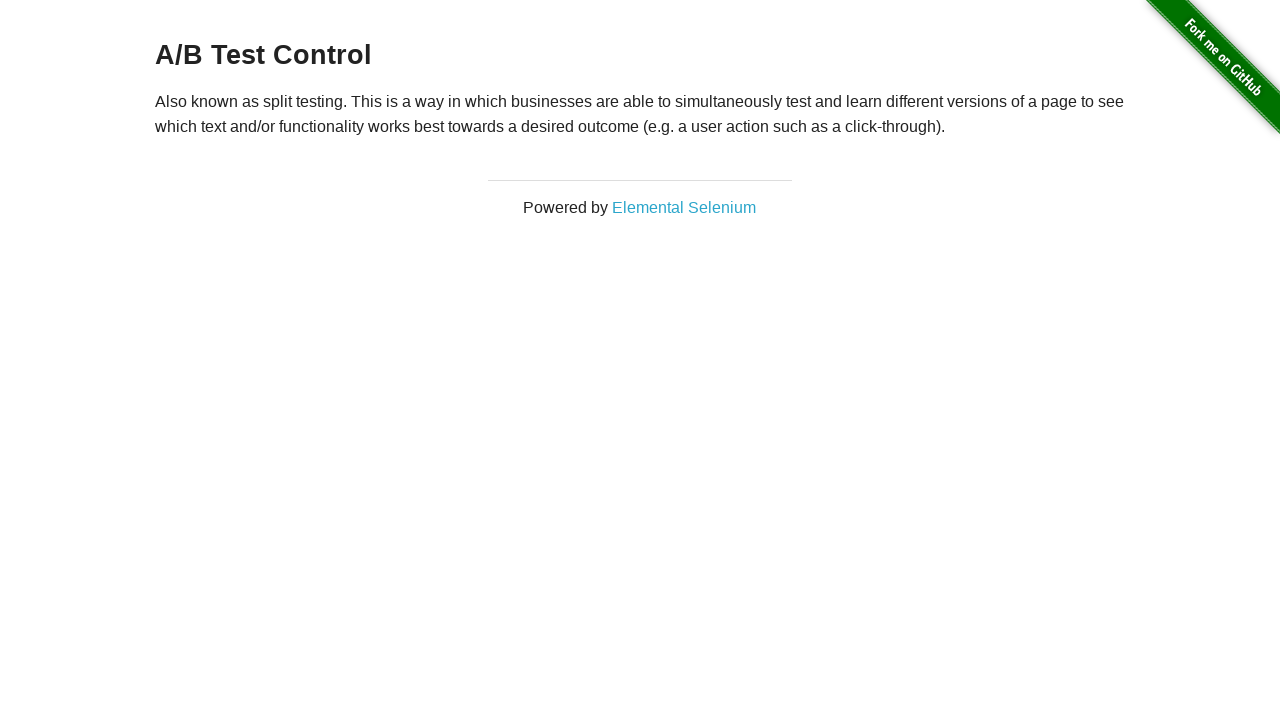